Tests form validation alerts on a login page by clicking the sign-in button with empty fields to verify the username validation alert, then entering only a username and clicking sign-in to verify the password validation alert.

Starting URL: https://mail.rediff.com/cgi-bin/login.cgi

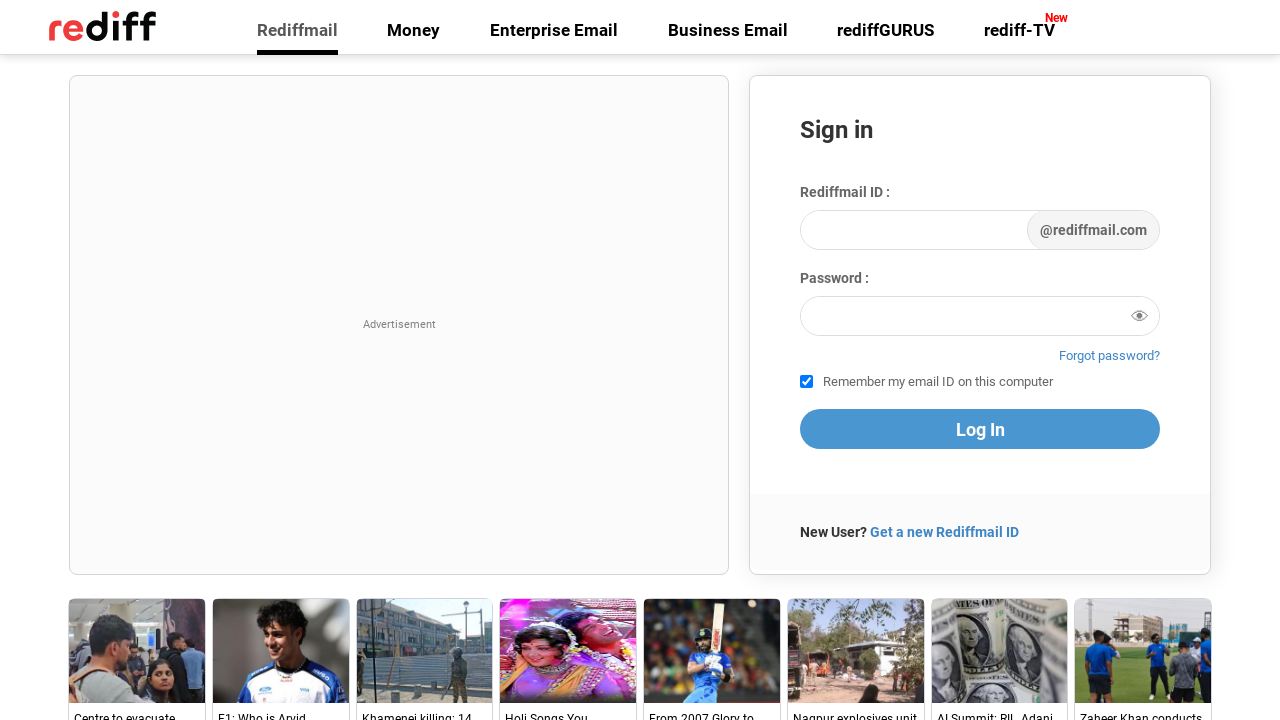

Clicked sign-in button with empty fields at (980, 429) on xpath=//button[@class='signin-btn']
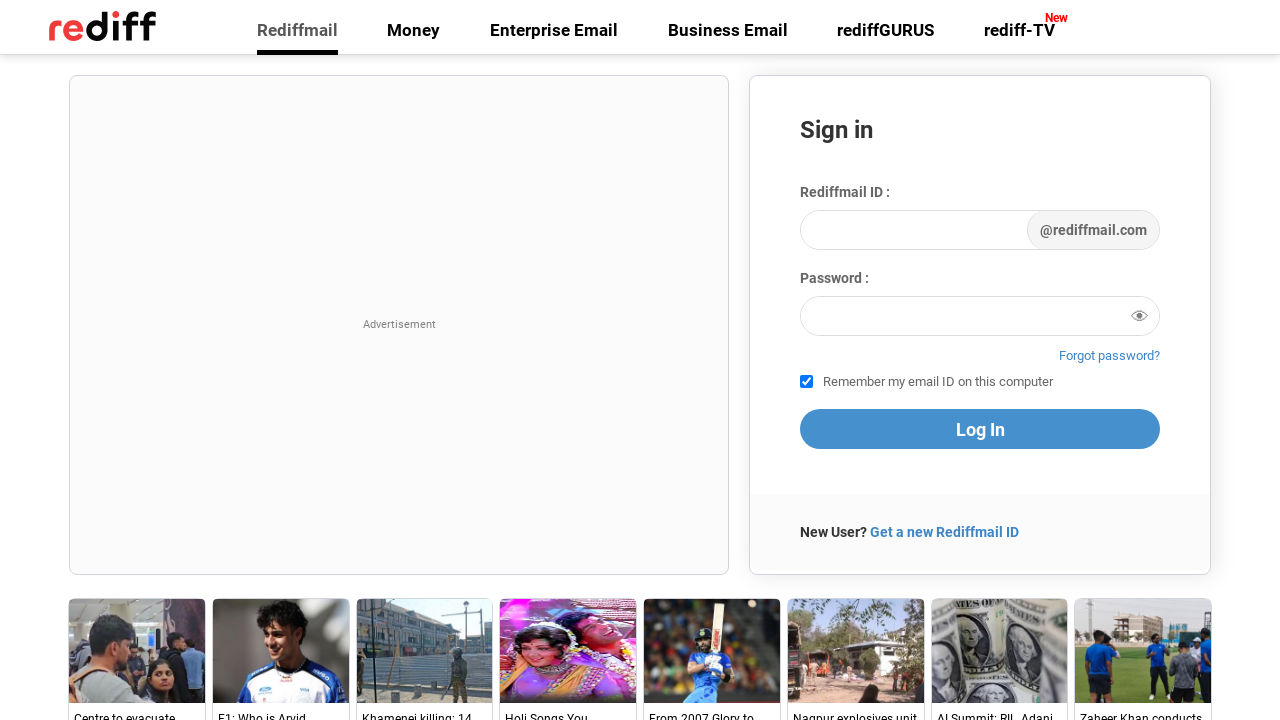

Waited 1000ms for username validation alert
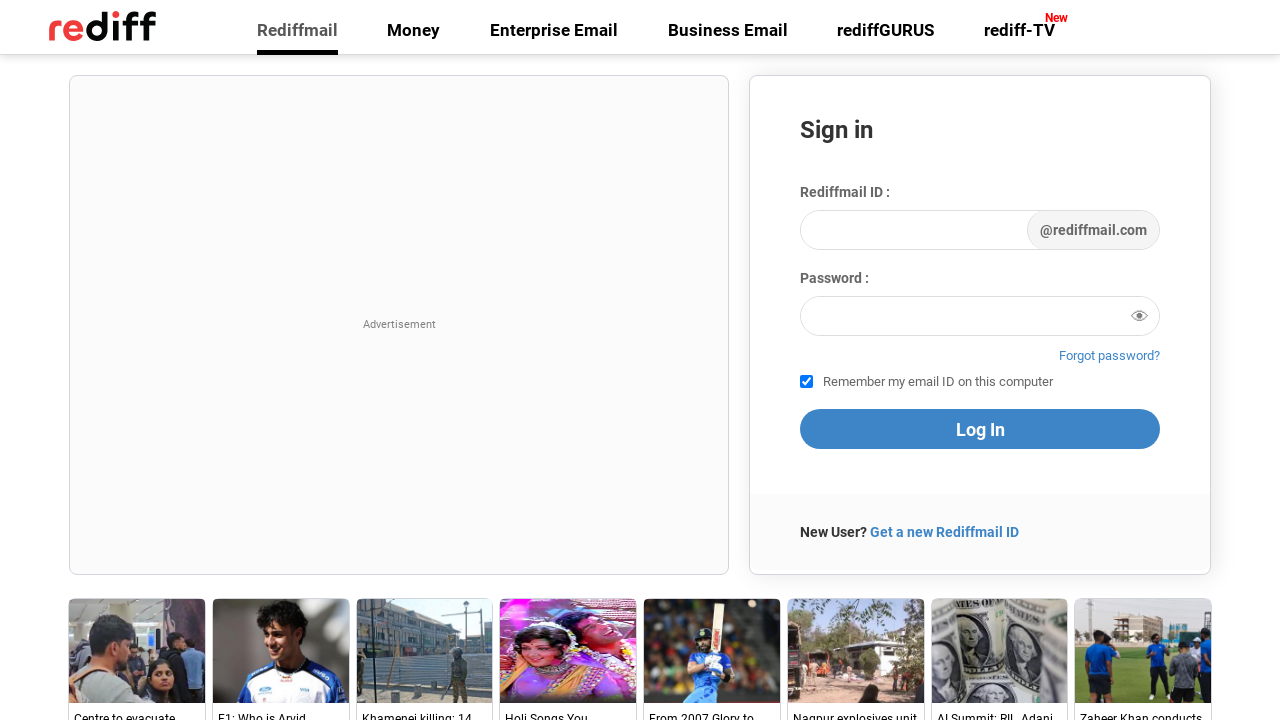

Located username validation alert message
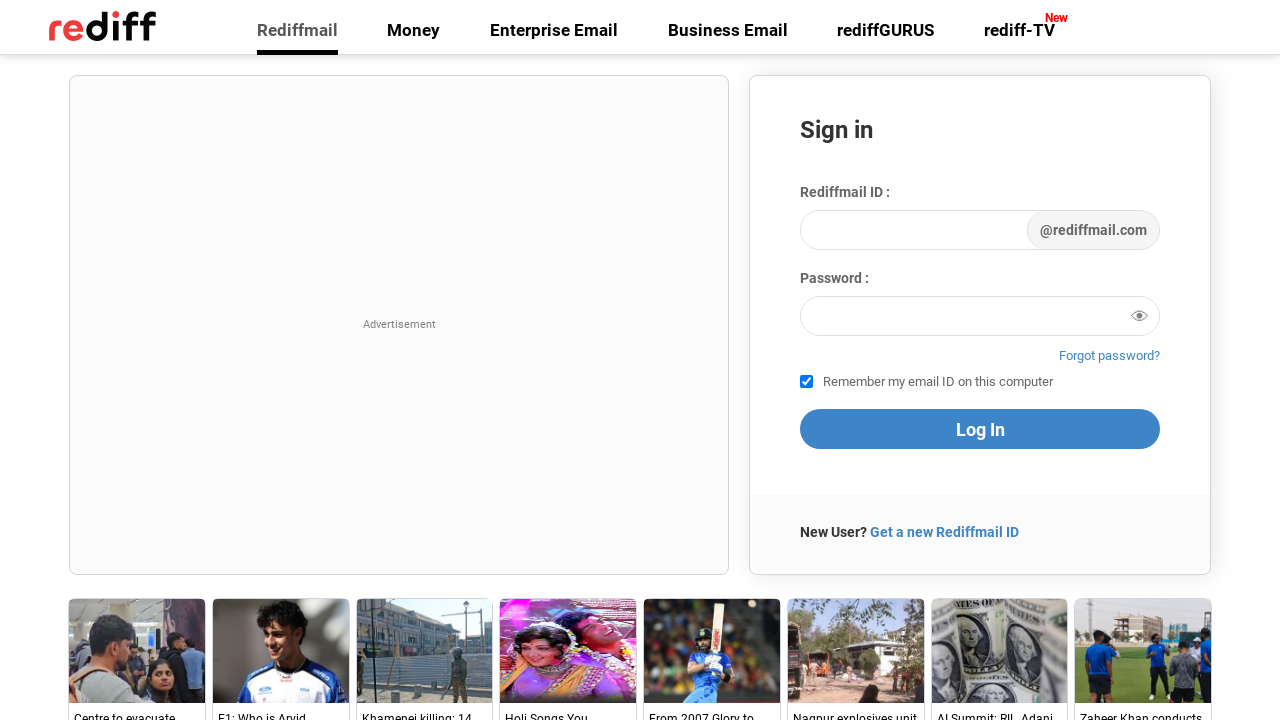

Set up dialog handler to accept all alerts
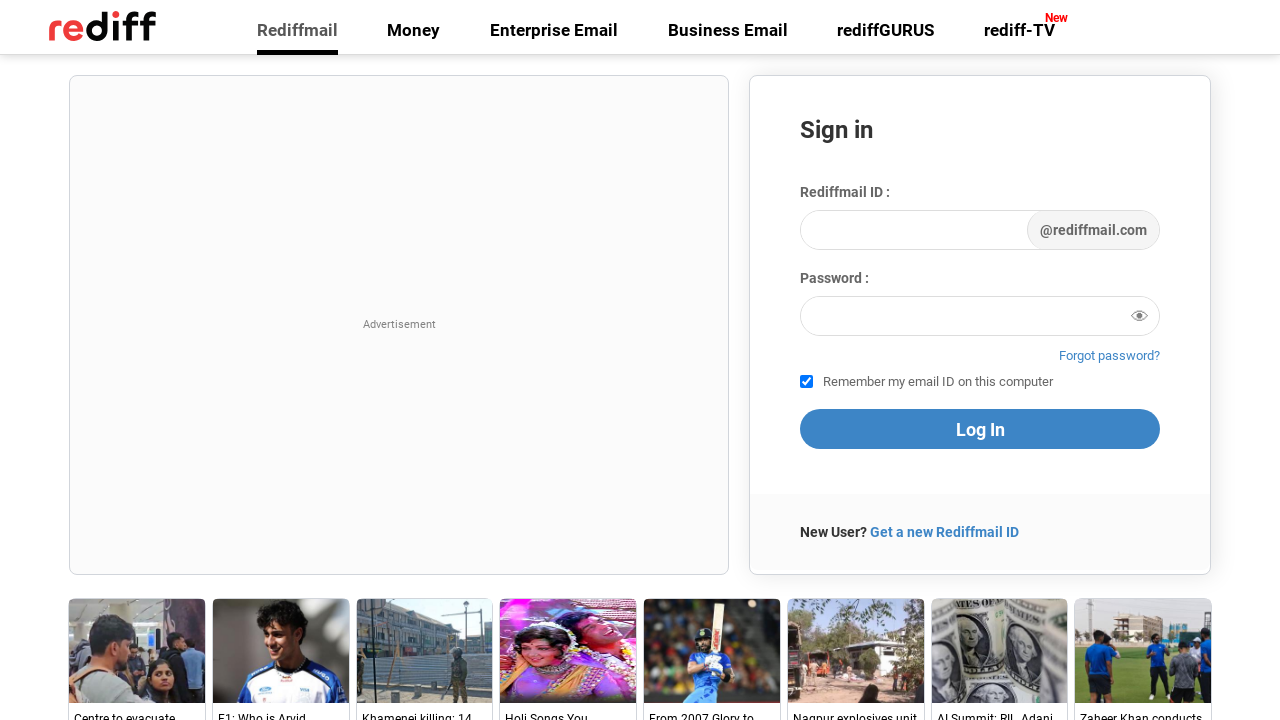

Clicked sign-in button again to trigger username validation alert at (980, 429) on xpath=//button[@class='signin-btn']
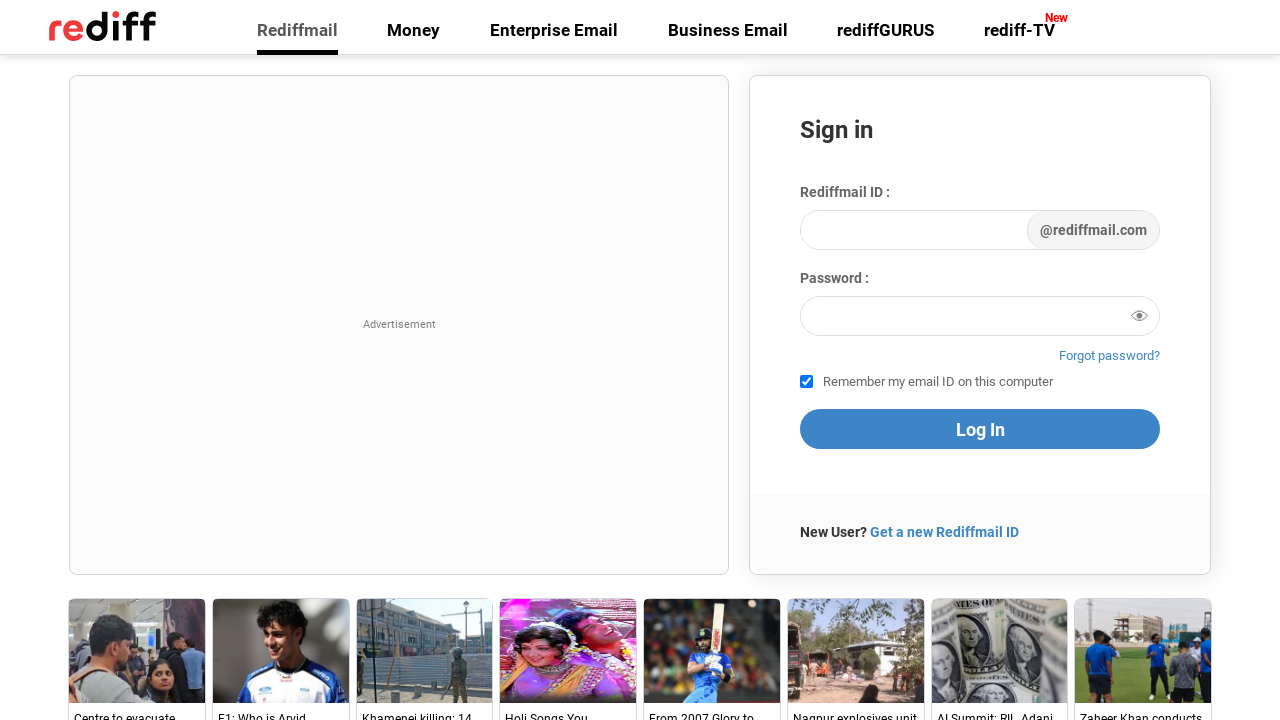

Set up one-time handler for username validation alert
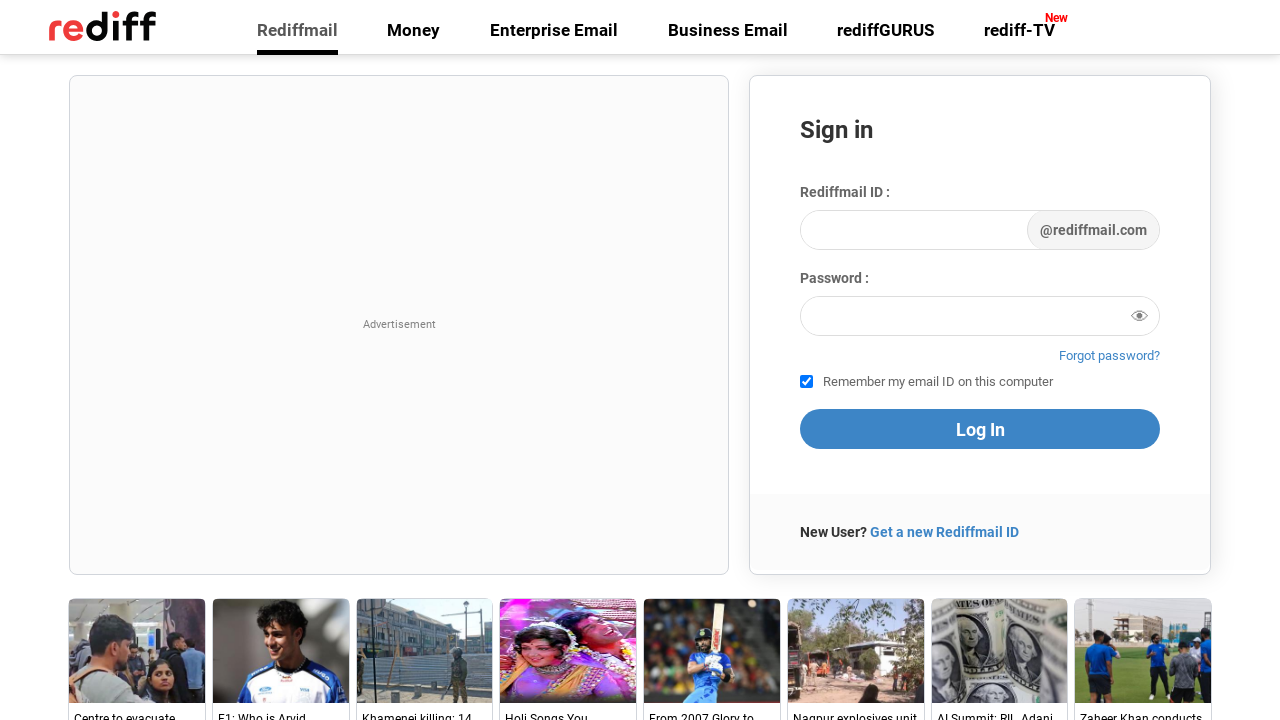

Waited 500ms for page to process username alert
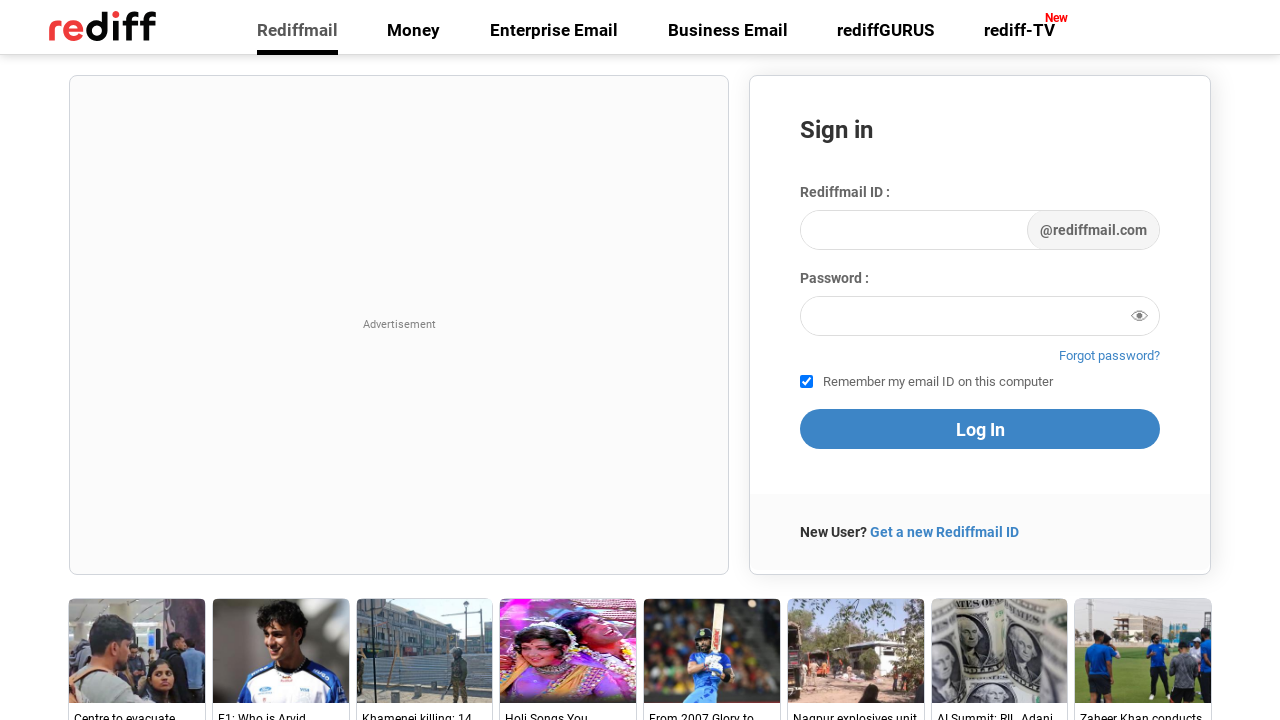

Entered username 'TESTID123456' in login field on //input[@id='login1']
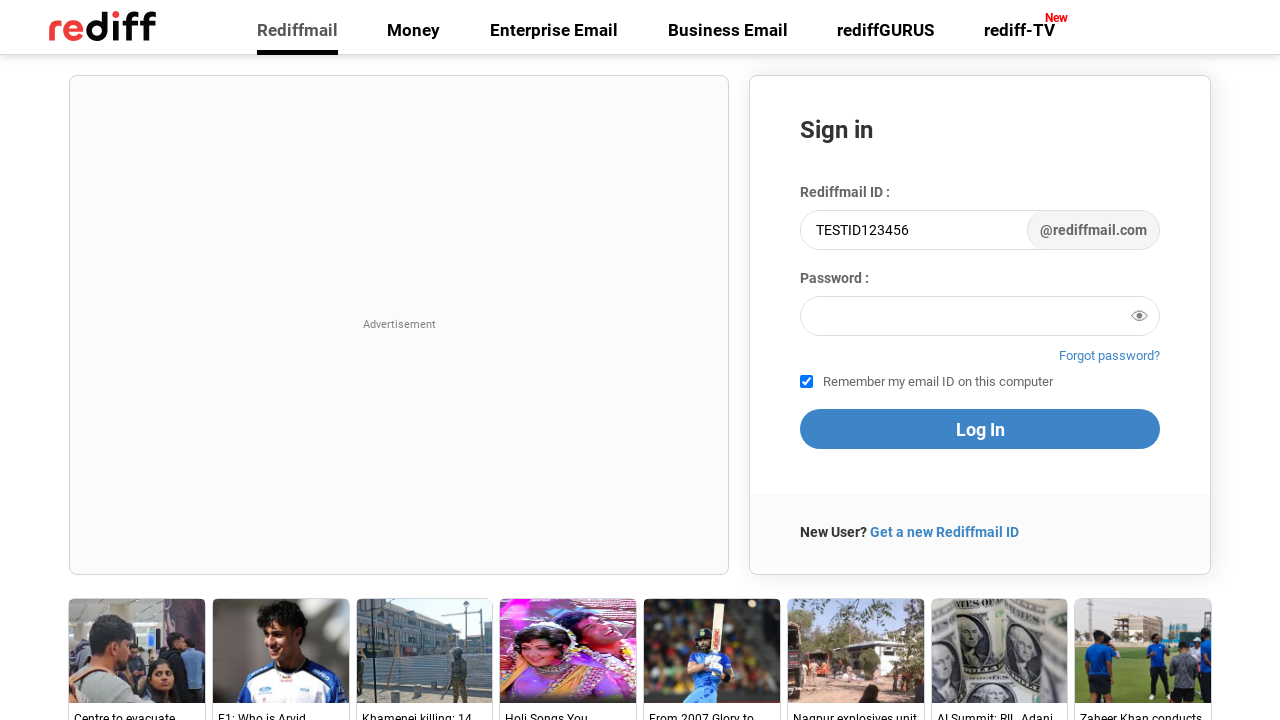

Set up one-time handler for password validation alert
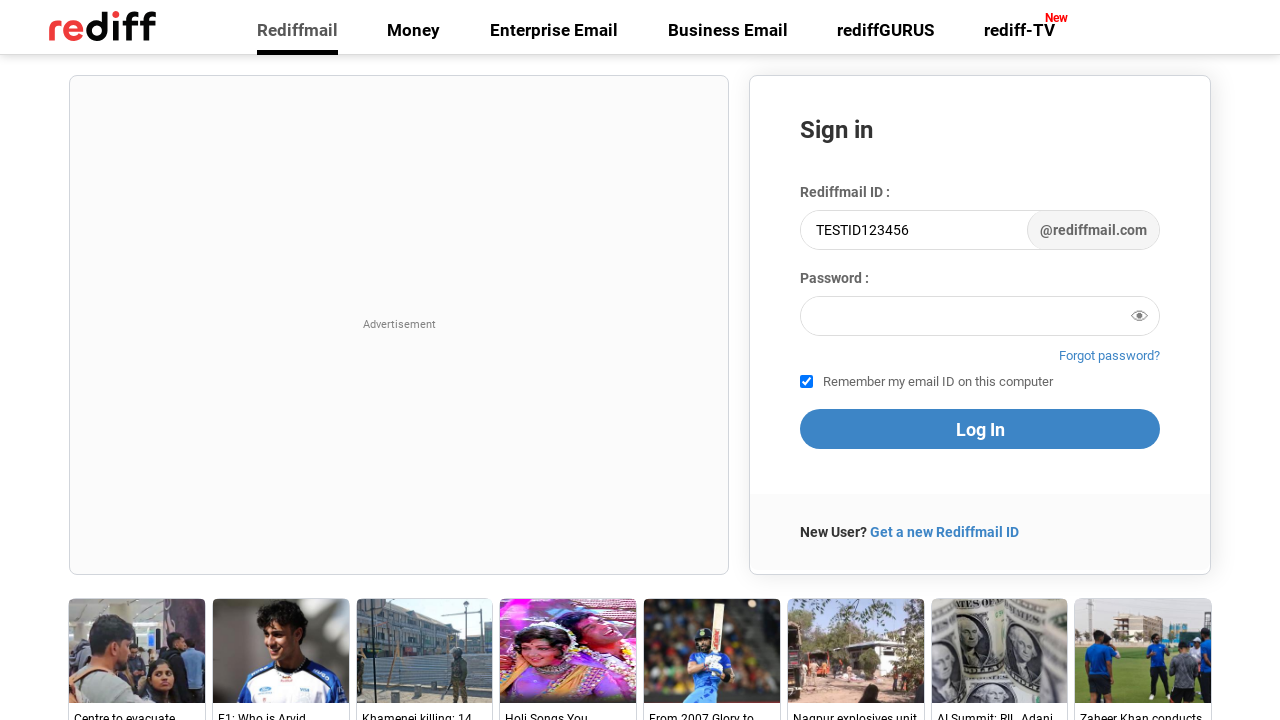

Clicked sign-in button with only username entered to trigger password validation alert at (980, 429) on xpath=//button[@class='signin-btn']
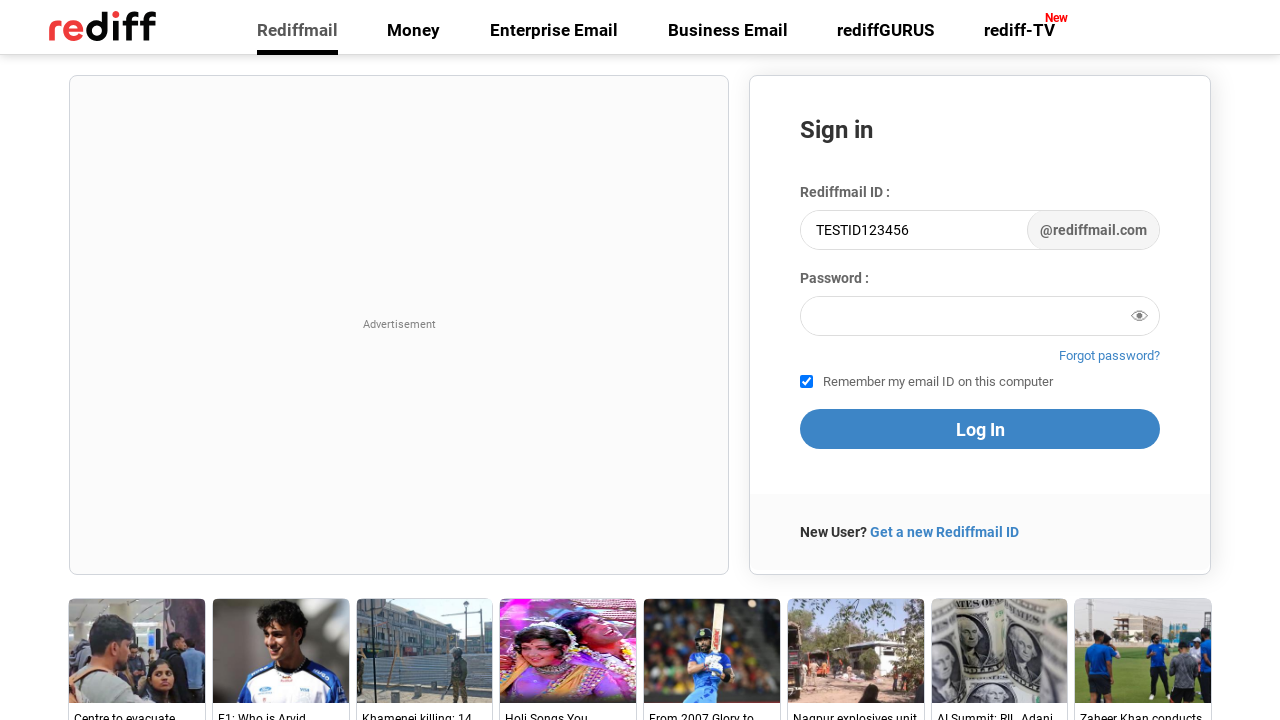

Waited 500ms for password validation alert to be processed
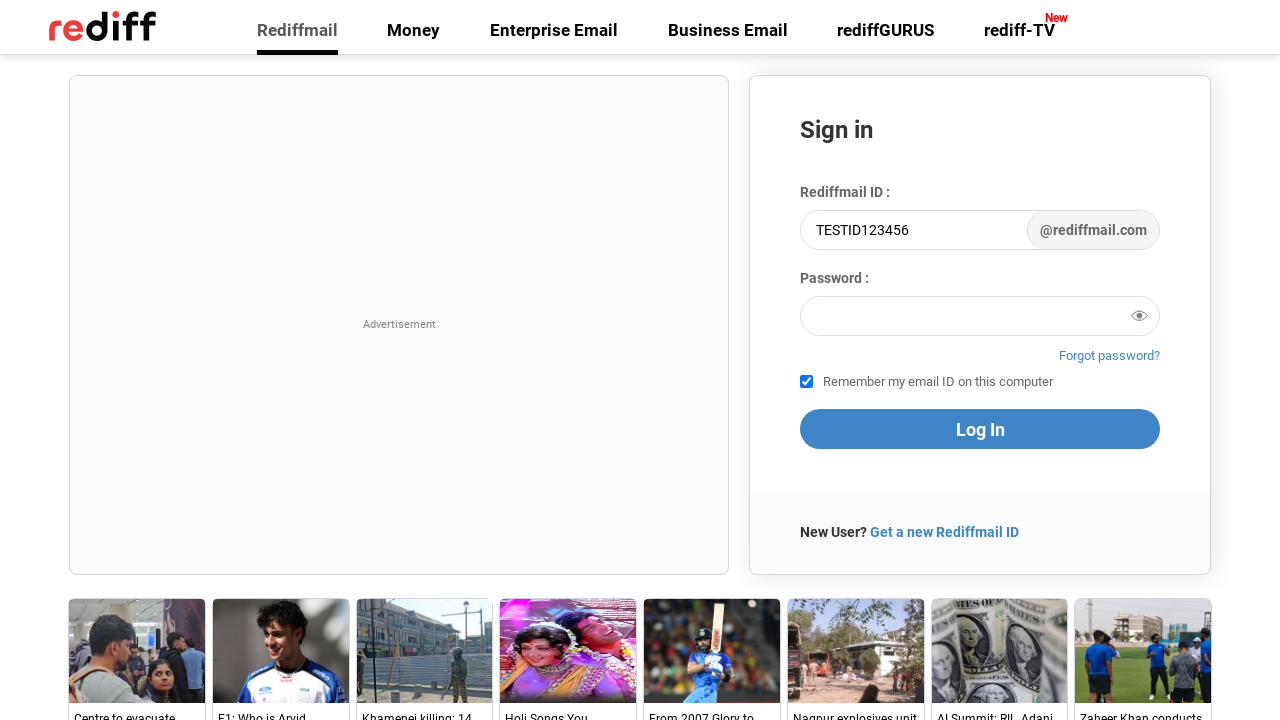

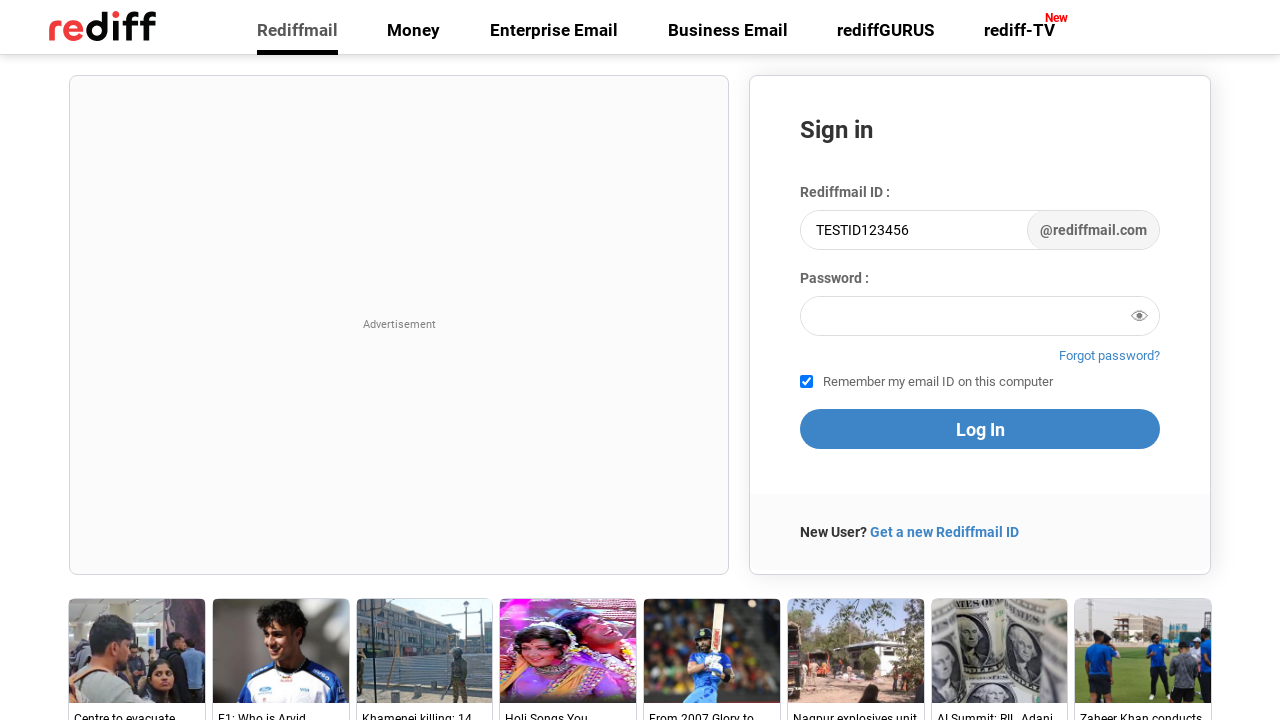